Tests hovering over an element to display a tooltip and verify its text

Starting URL: https://demoqa.com/tool-tips

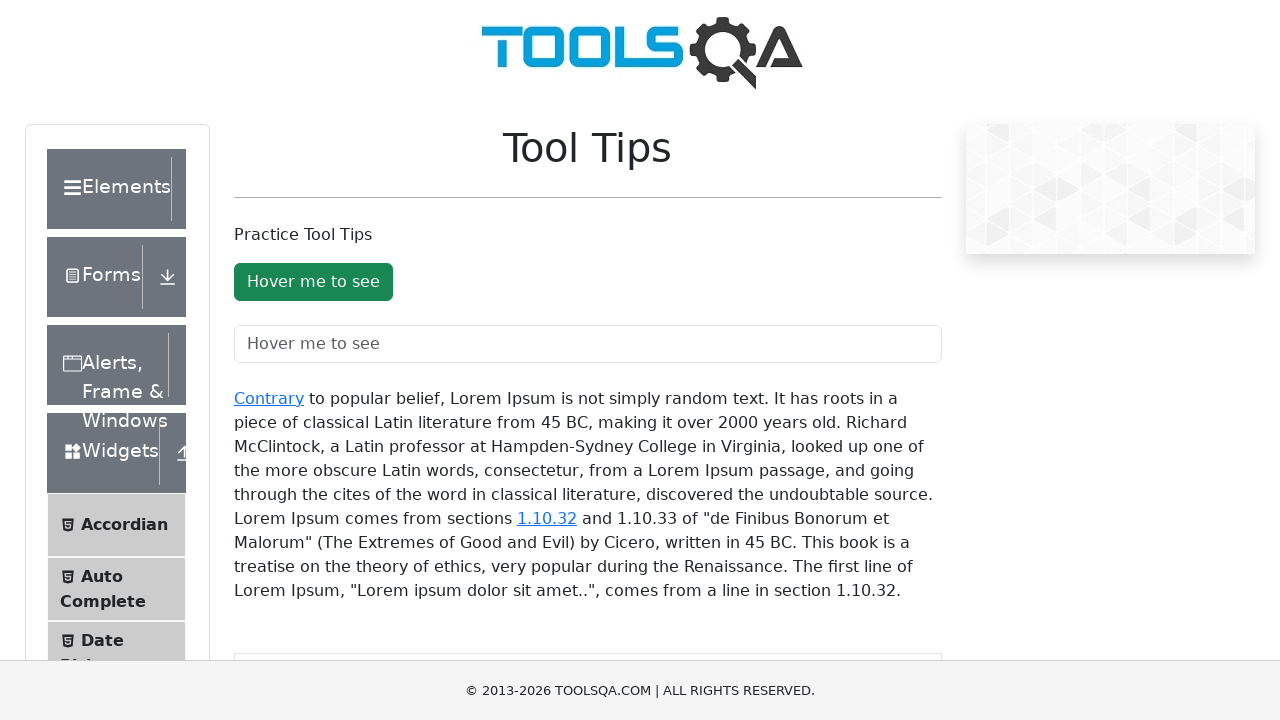

Hovered over the 'Contrary' link to trigger tooltip at (269, 398) on a:text('Contrary')
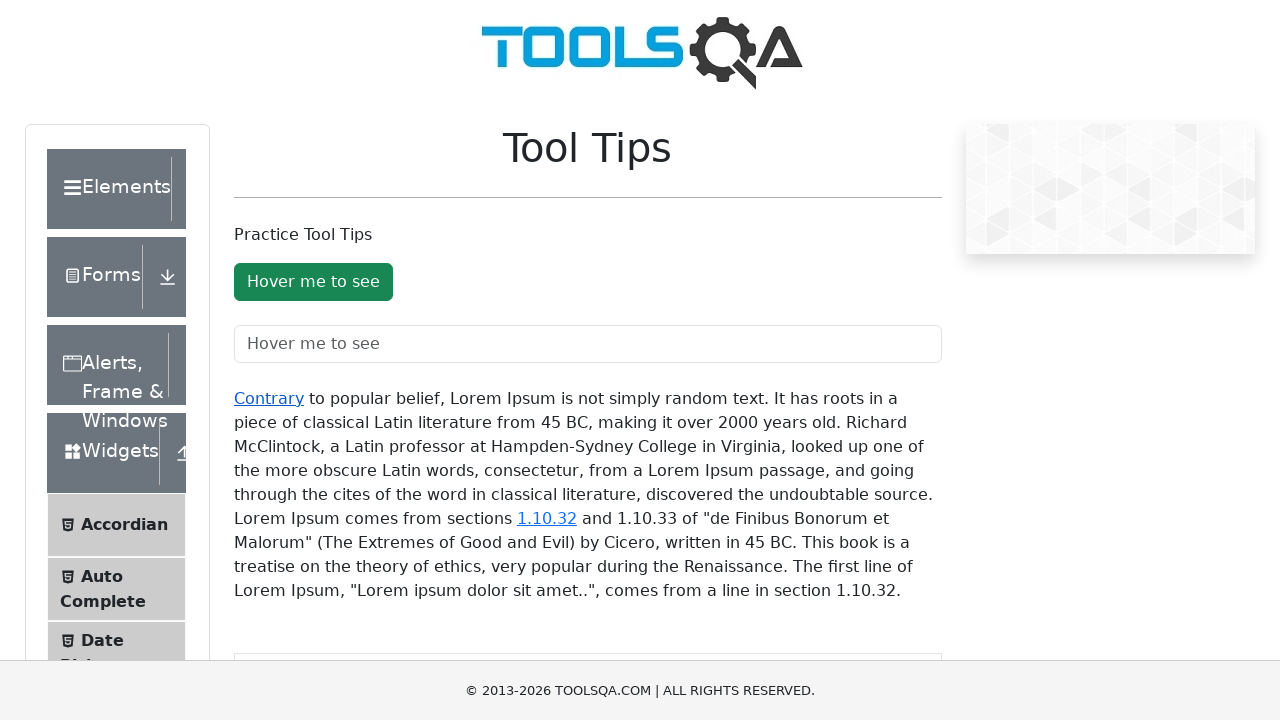

Tooltip element became visible
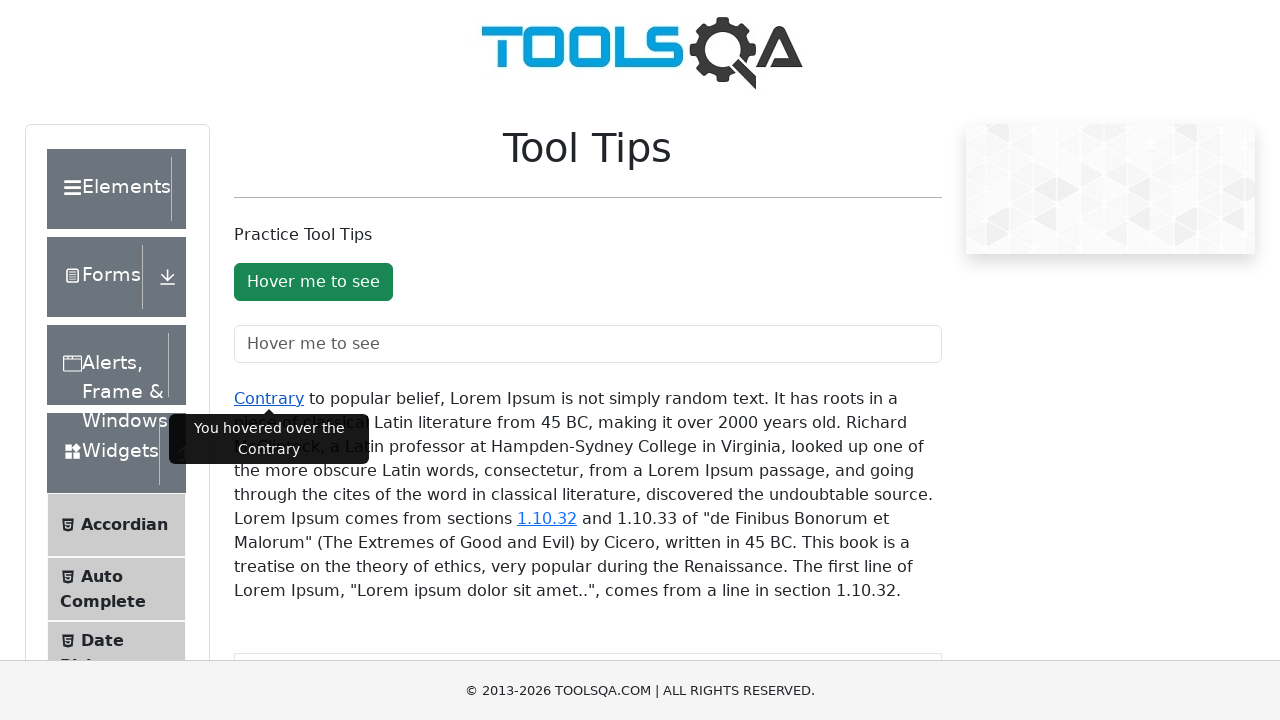

Verified tooltip text matches 'You hovered over the Contrary'
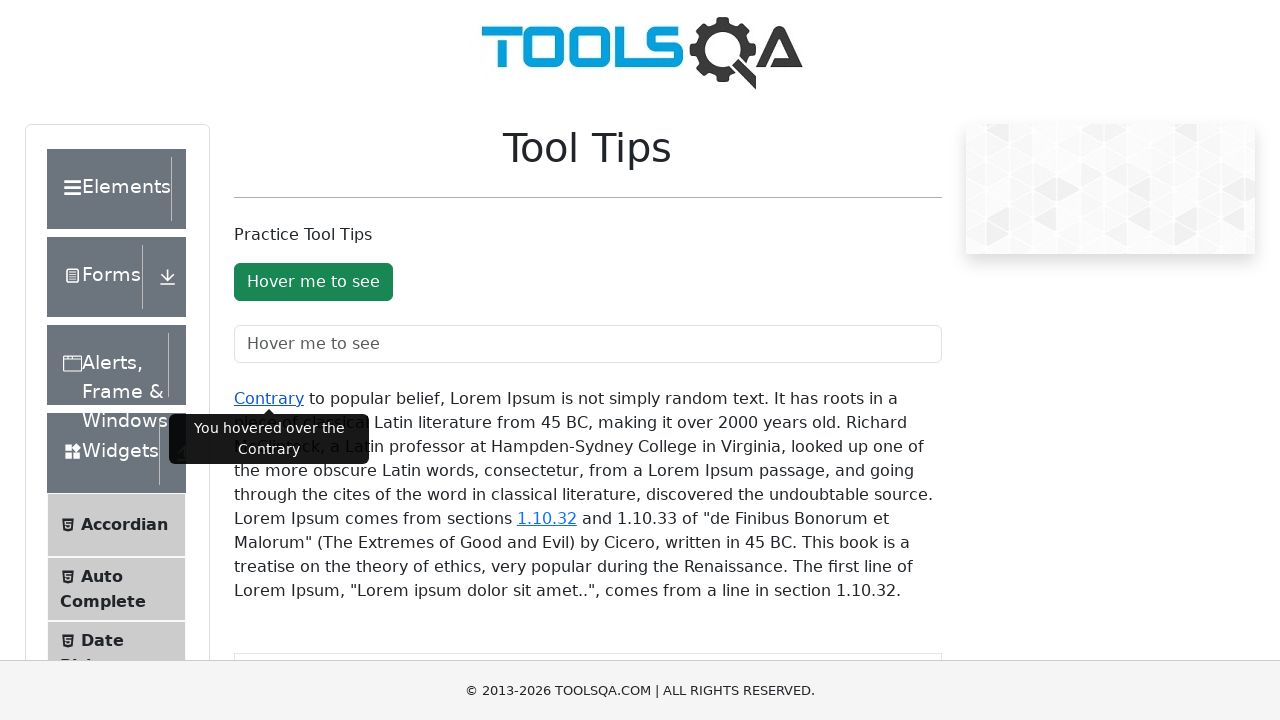

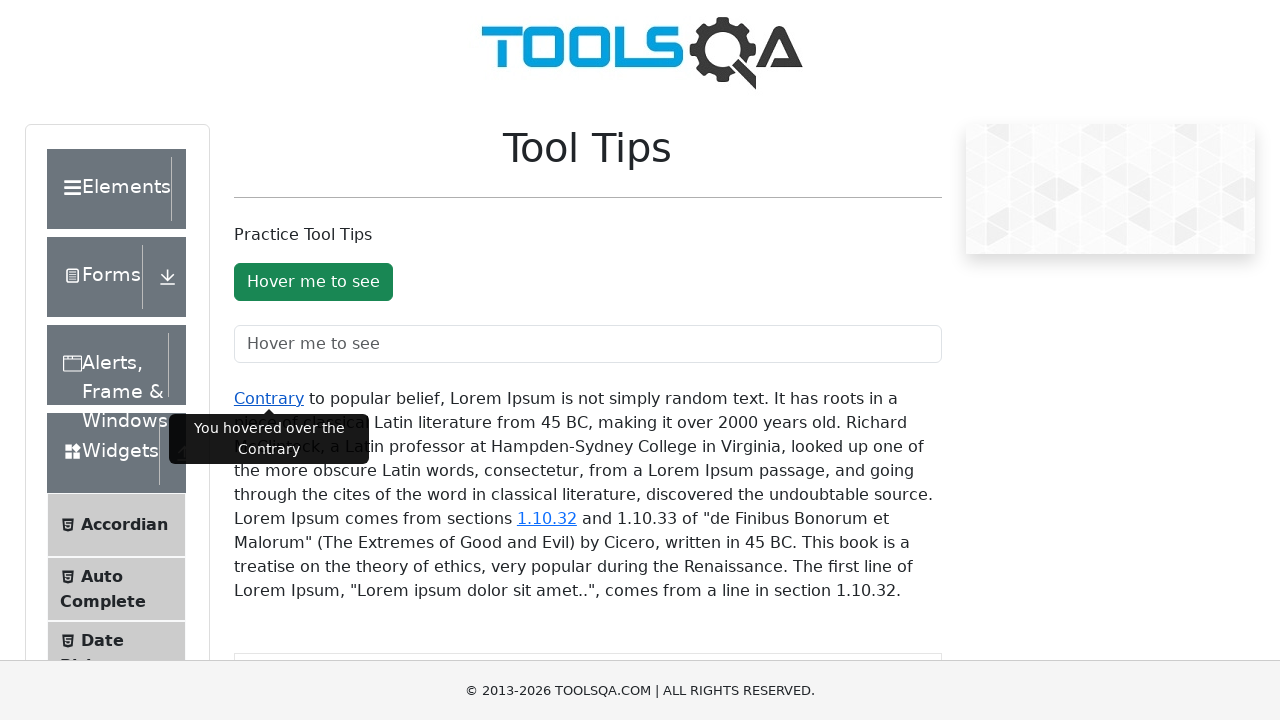